Tests page scrolling functionality by scrolling down and up on the TechPro Education website using keyboard actions

Starting URL: https://techproeducation.com

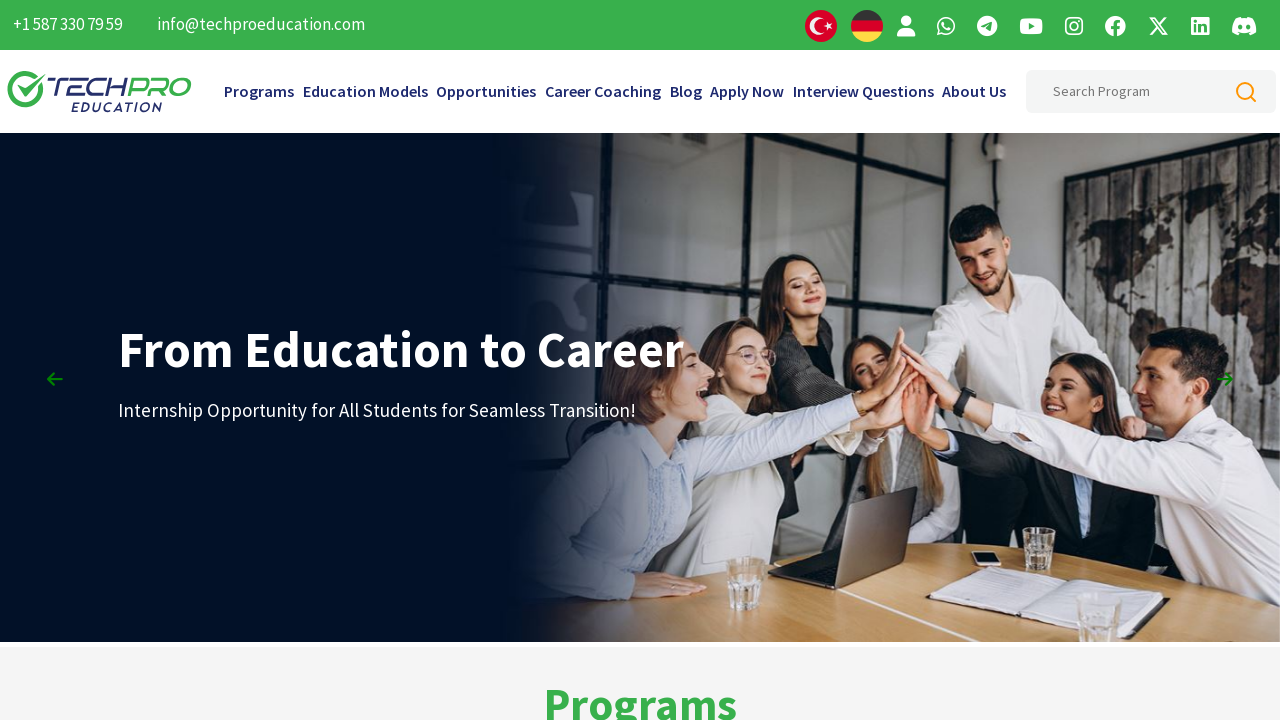

Pressed PageDown to scroll down on TechPro Education website
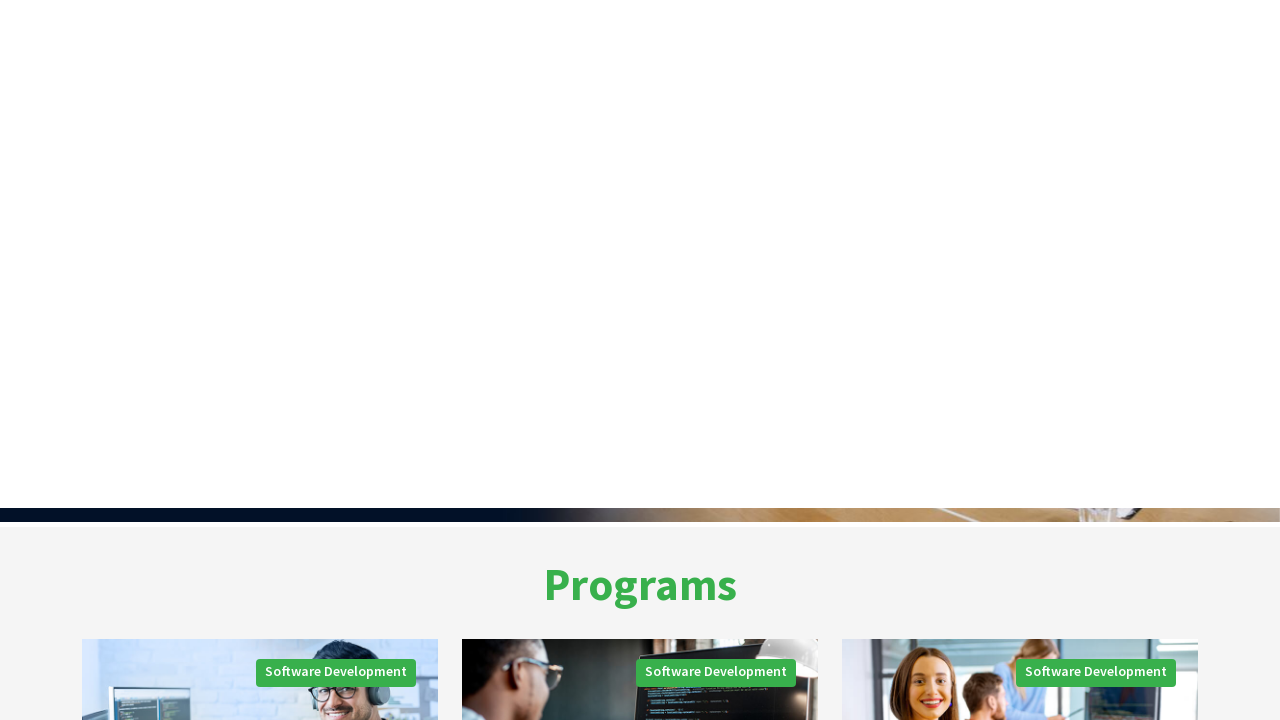

Waited 2 seconds after first PageDown scroll
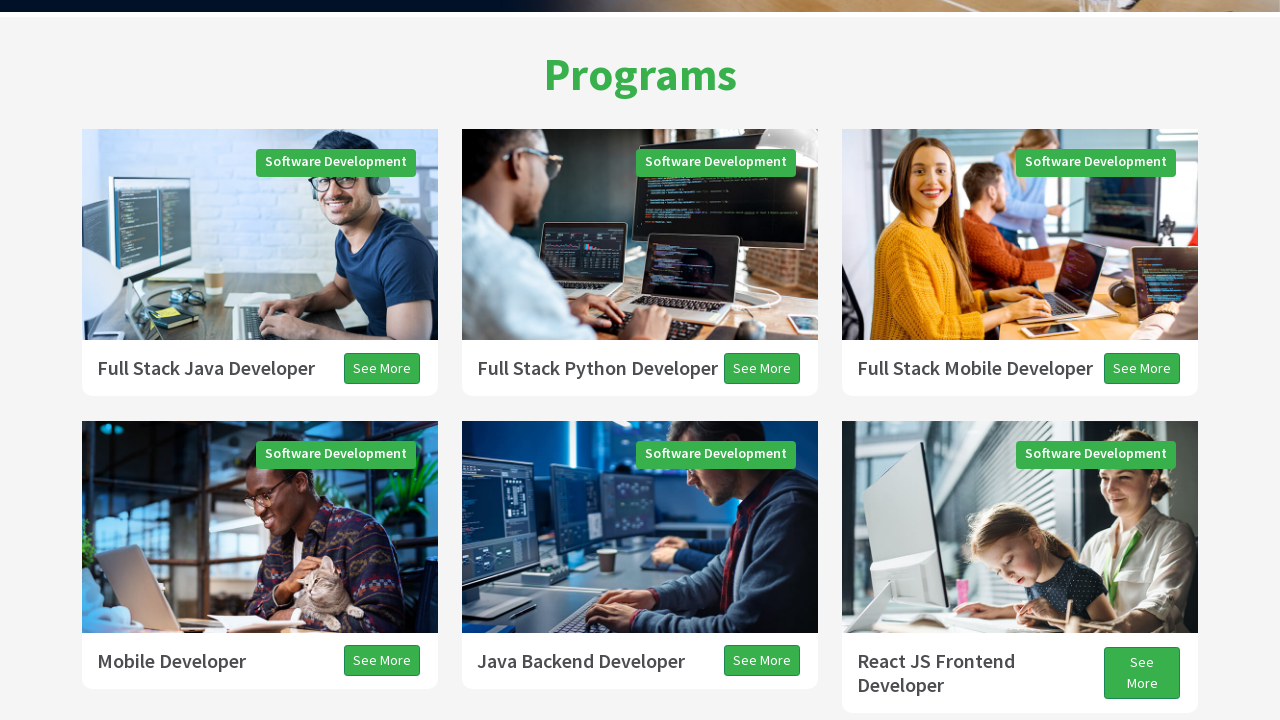

Pressed PageDown again to scroll further down
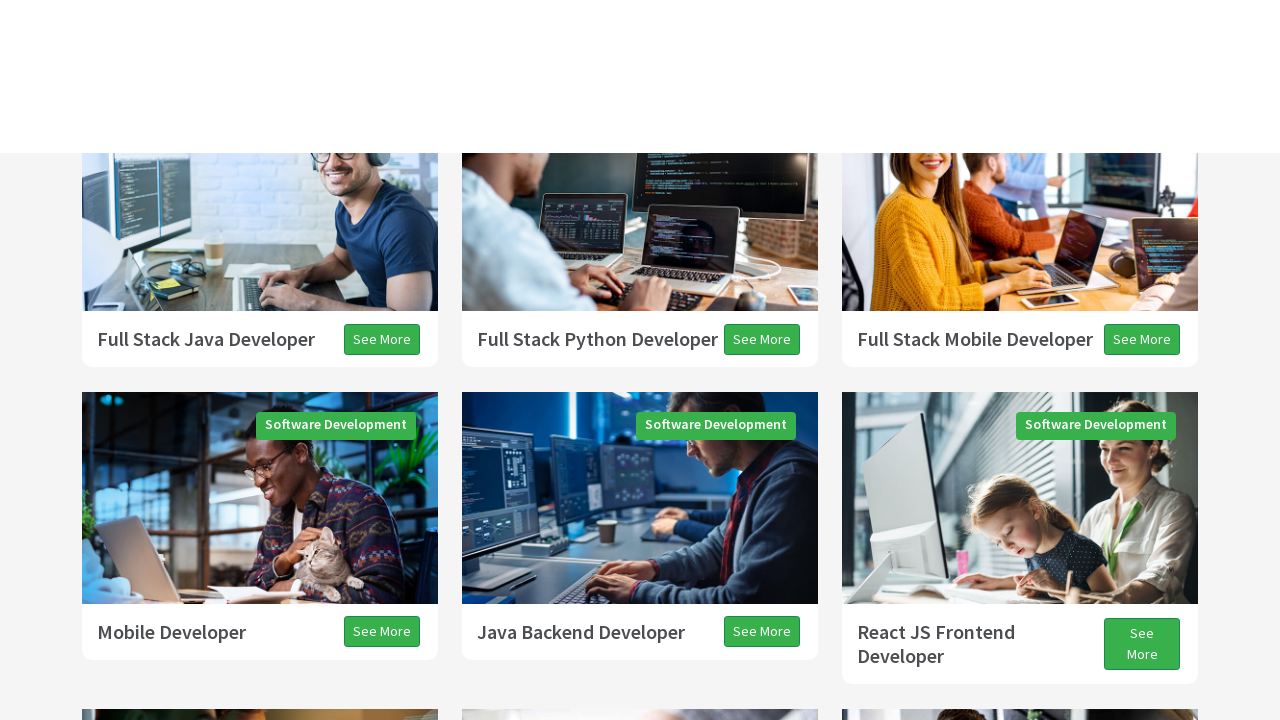

Waited 2 seconds after second PageDown scroll
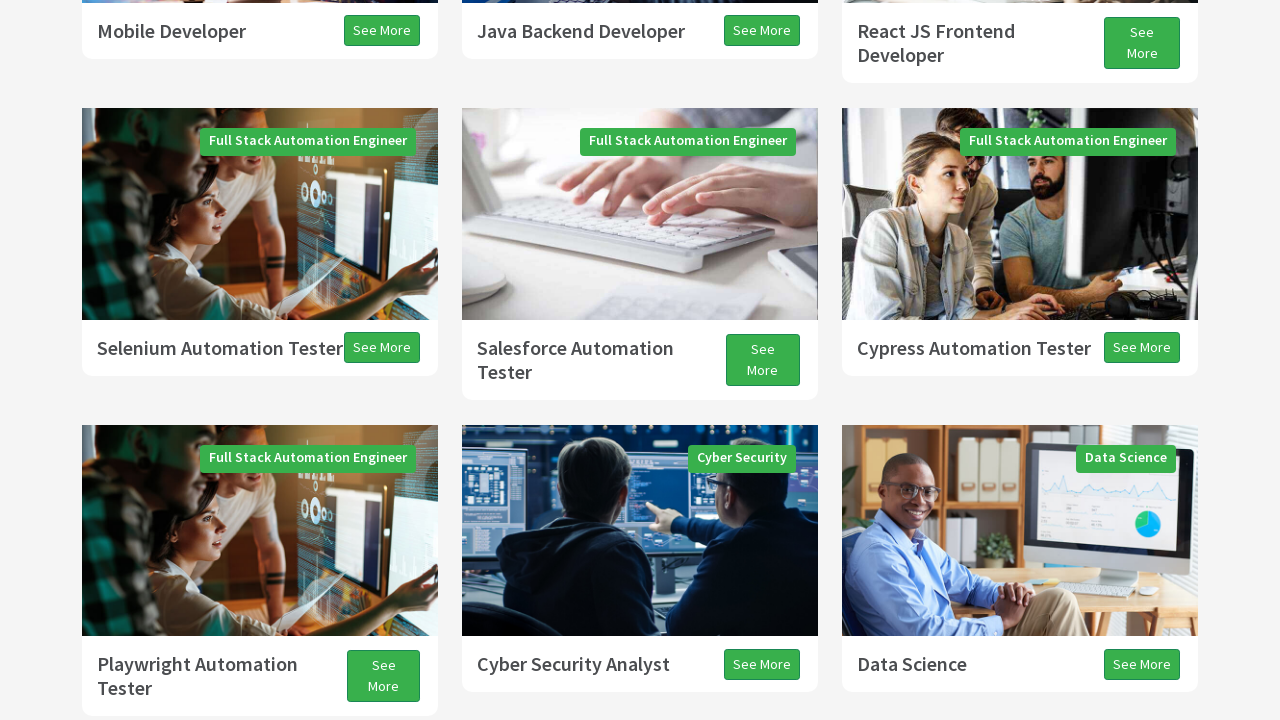

Pressed PageDown a third time to continue scrolling down
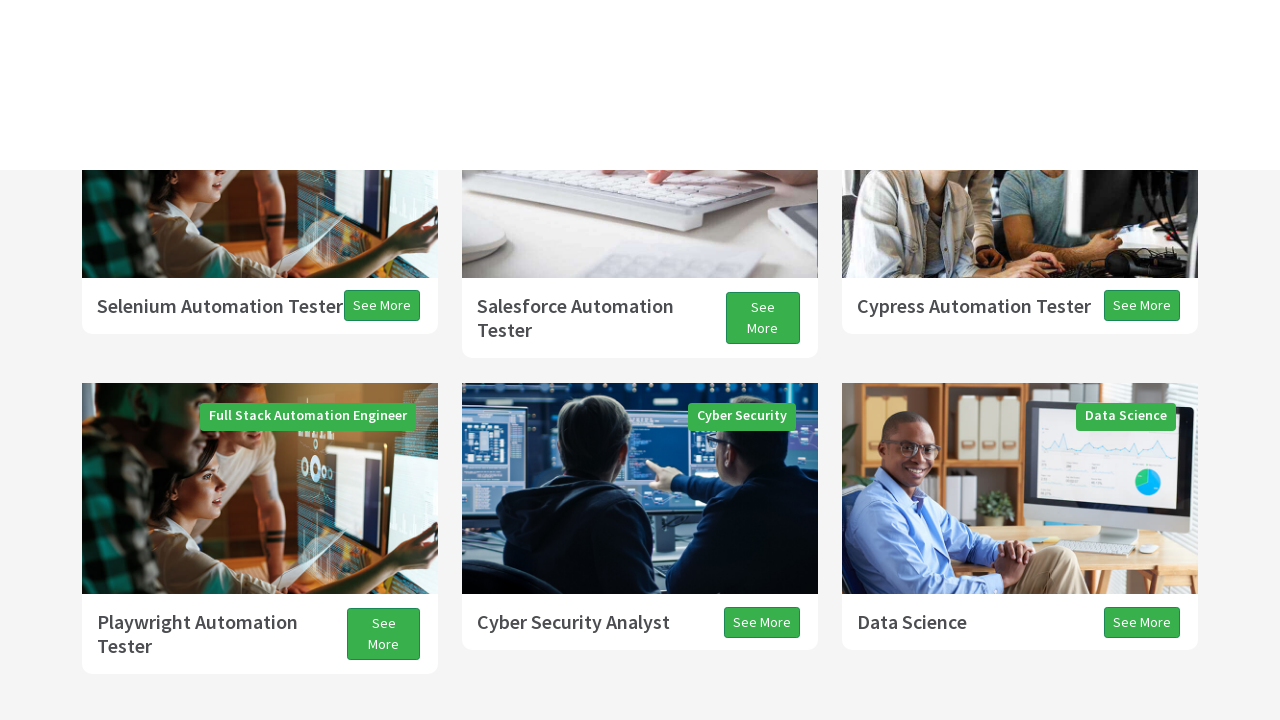

Waited 2 seconds after third PageDown scroll
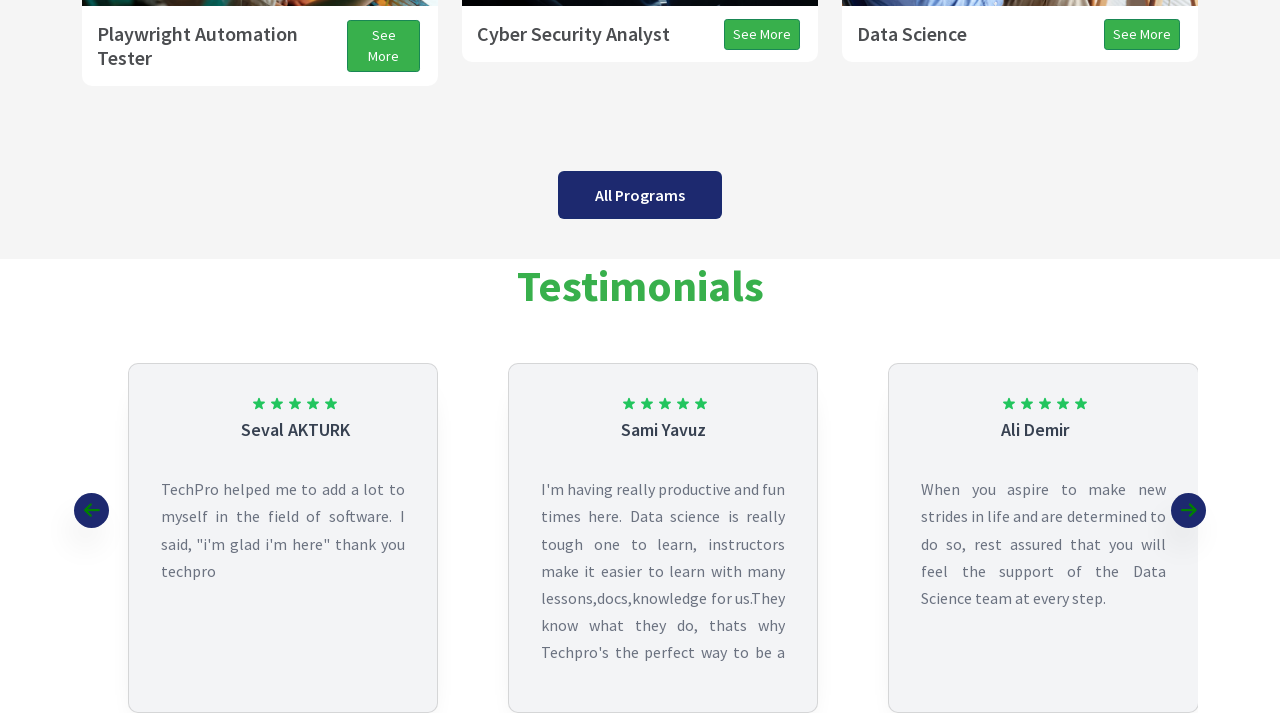

Pressed PageDown in rapid sequence (1st of 4)
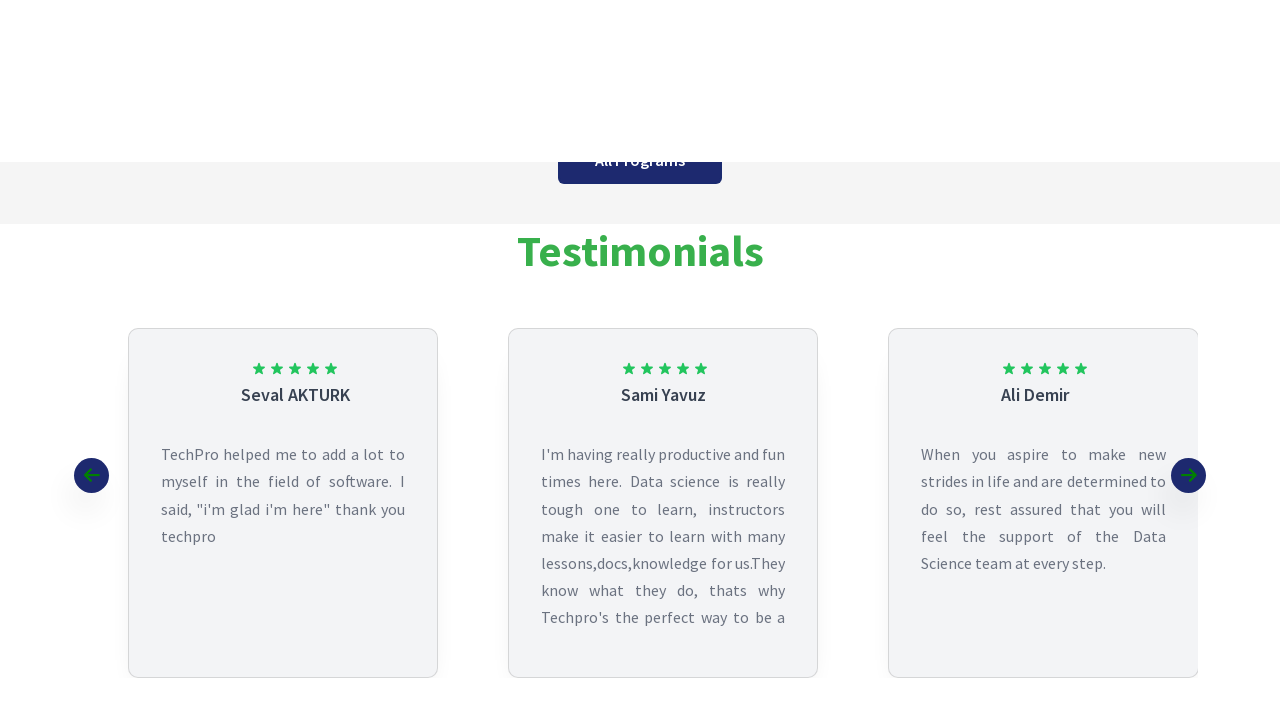

Pressed PageDown in rapid sequence (2nd of 4)
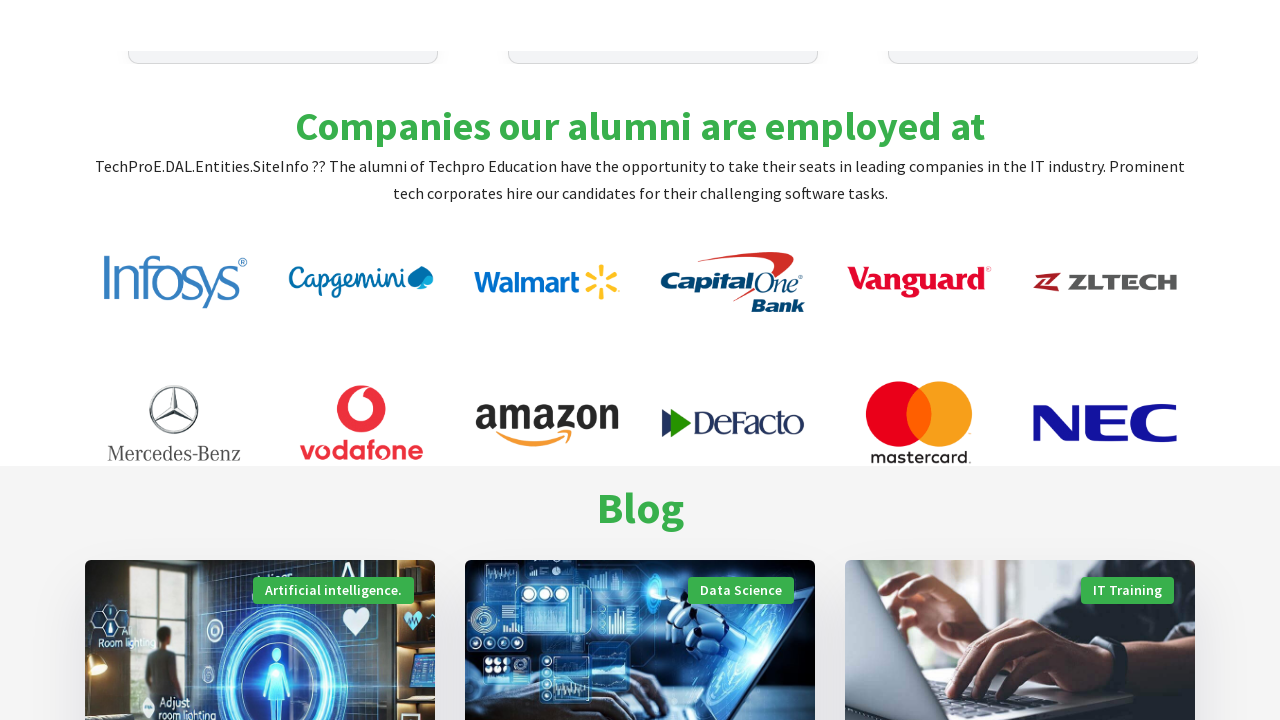

Pressed PageDown in rapid sequence (3rd of 4)
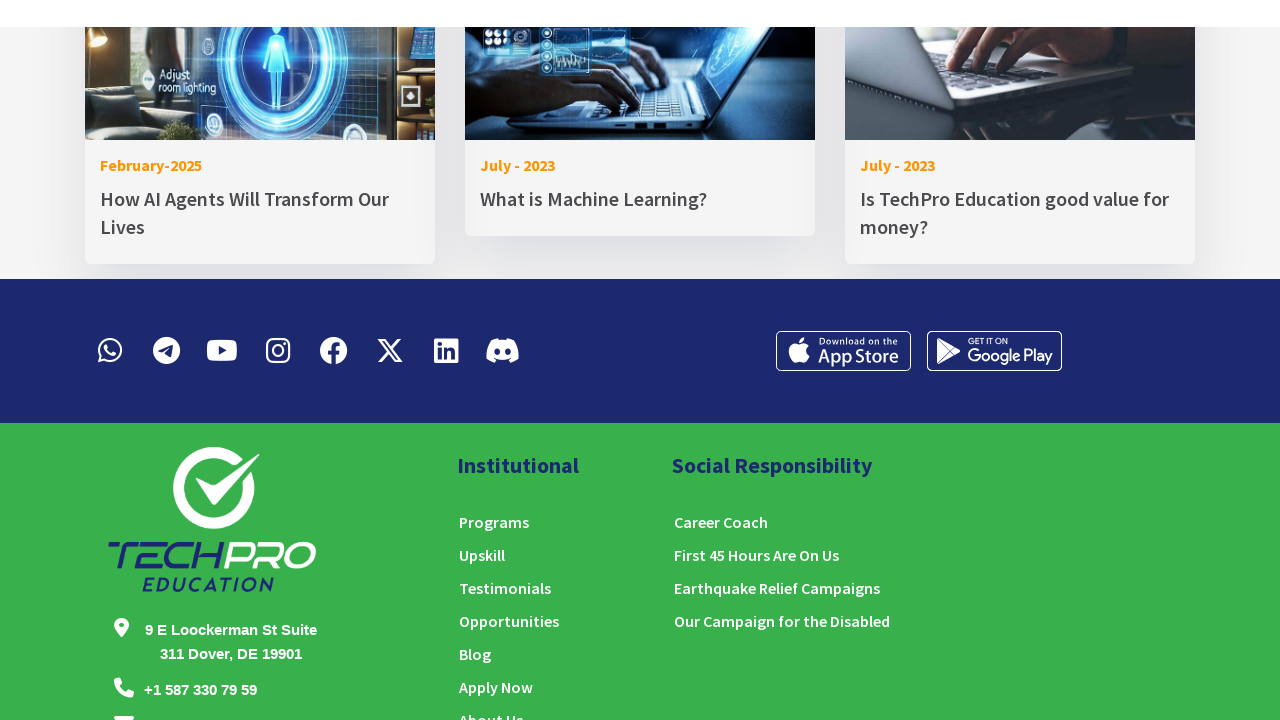

Pressed PageDown in rapid sequence (4th of 4)
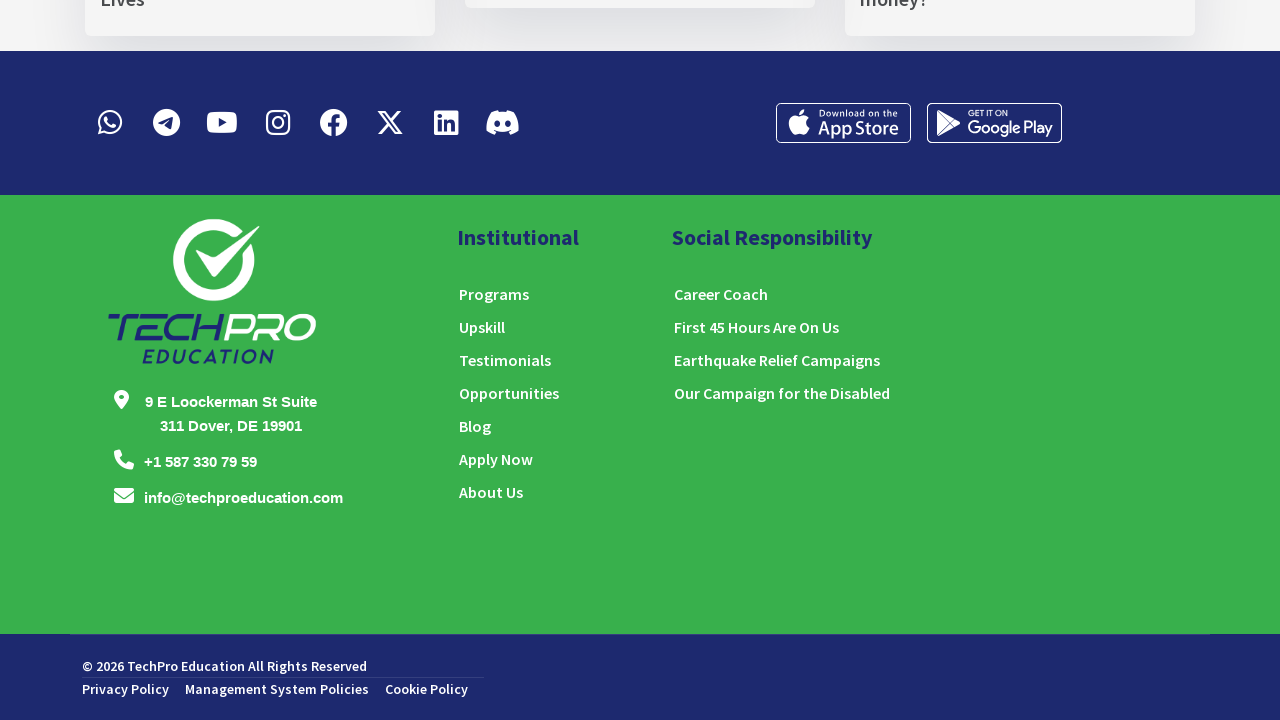

Pressed ArrowDown to scroll down incrementally
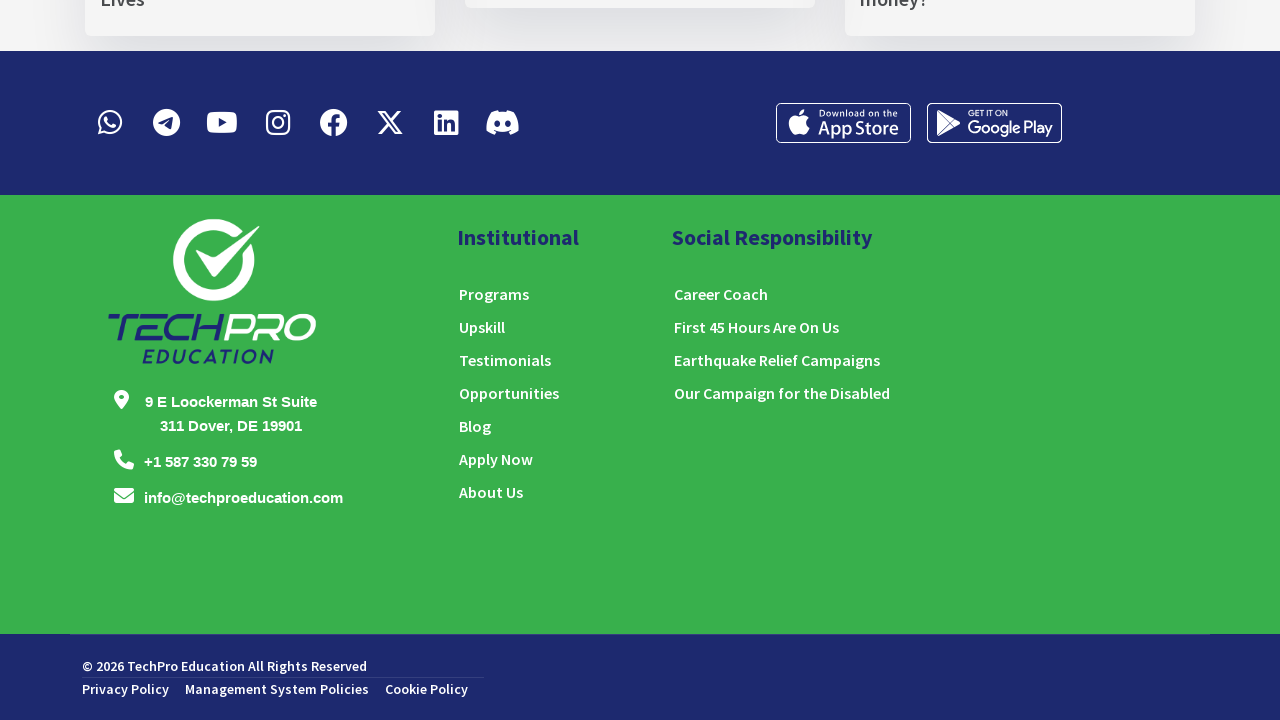

Pressed ArrowUp to scroll up incrementally
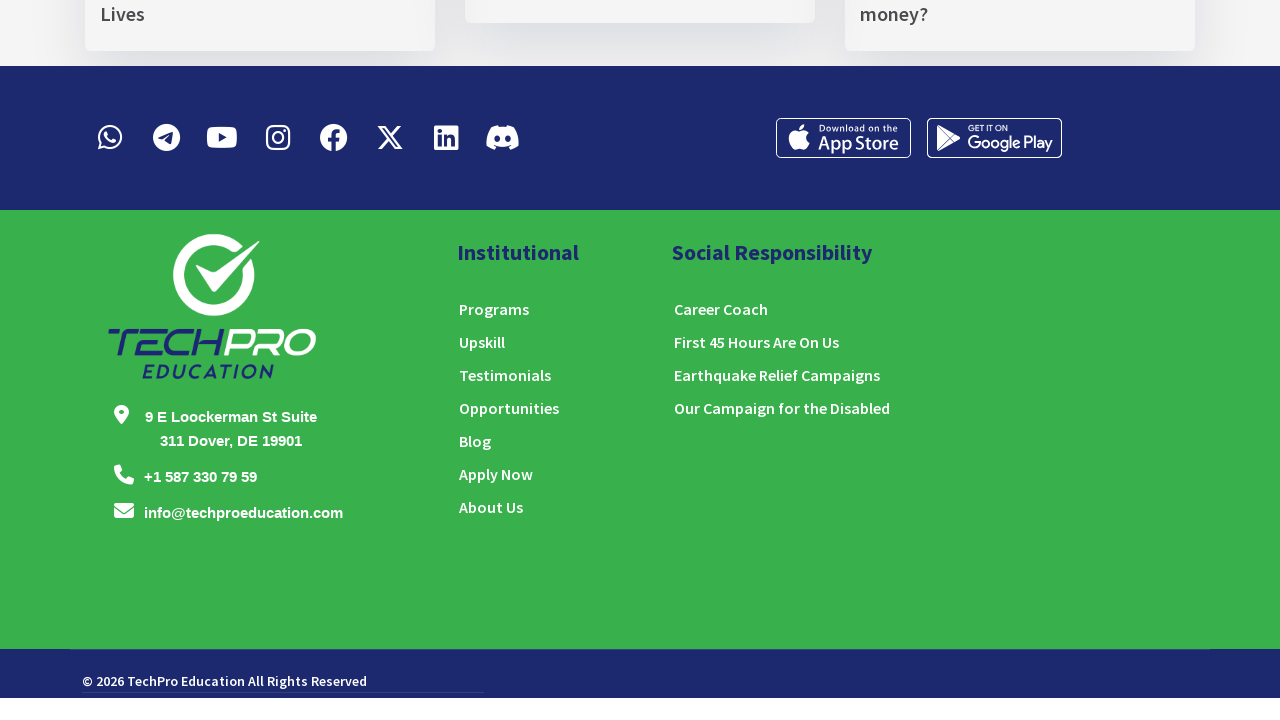

Pressed PageUp to scroll up to the top of the page
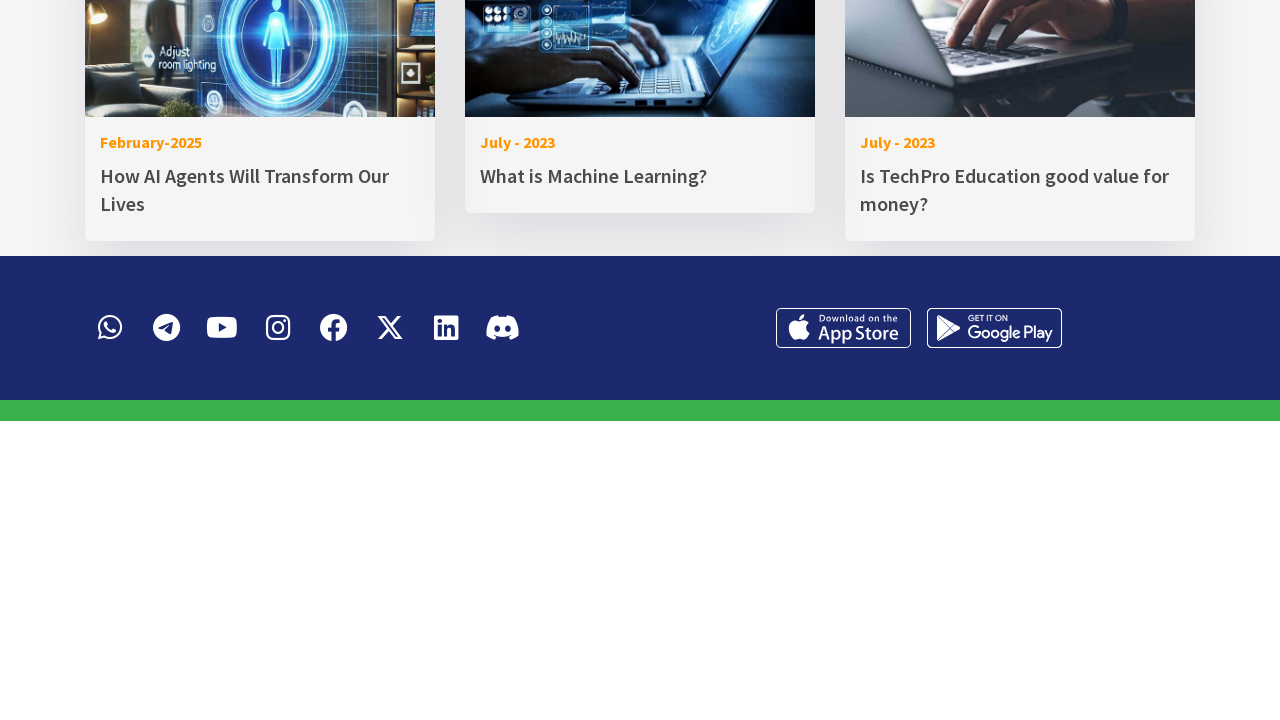

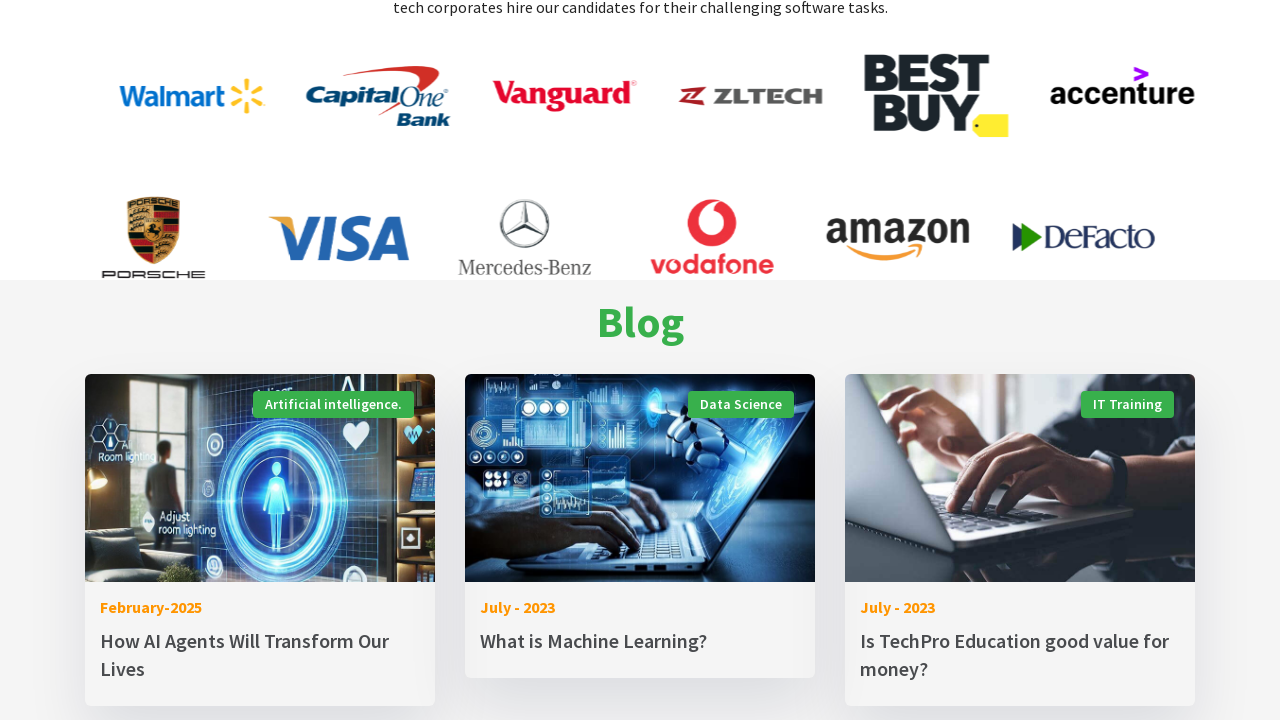